Tests alert handling by clicking a button to trigger a confirmation dialog, accepting it, then calculating a mathematical value based on page content and submitting the answer

Starting URL: http://suninjuly.github.io/alert_accept.html

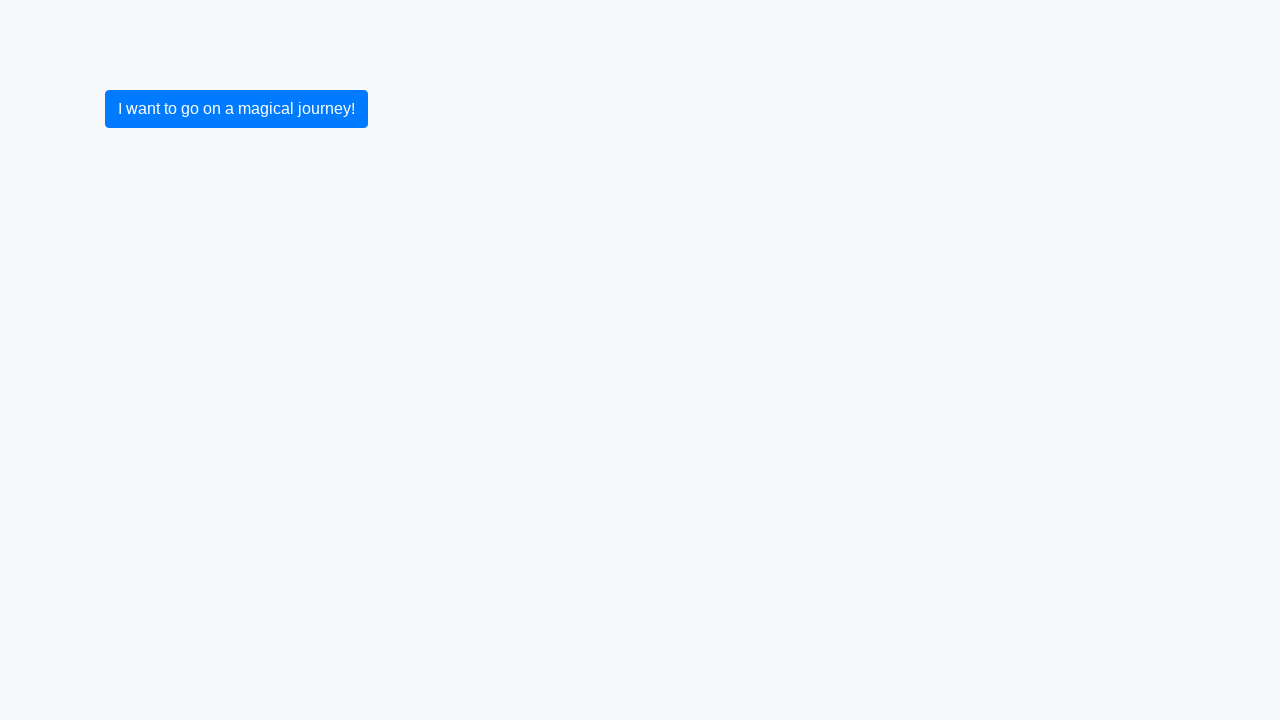

Clicked button to trigger confirmation alert at (236, 109) on xpath=//button[text()='I want to go on a magical journey!']
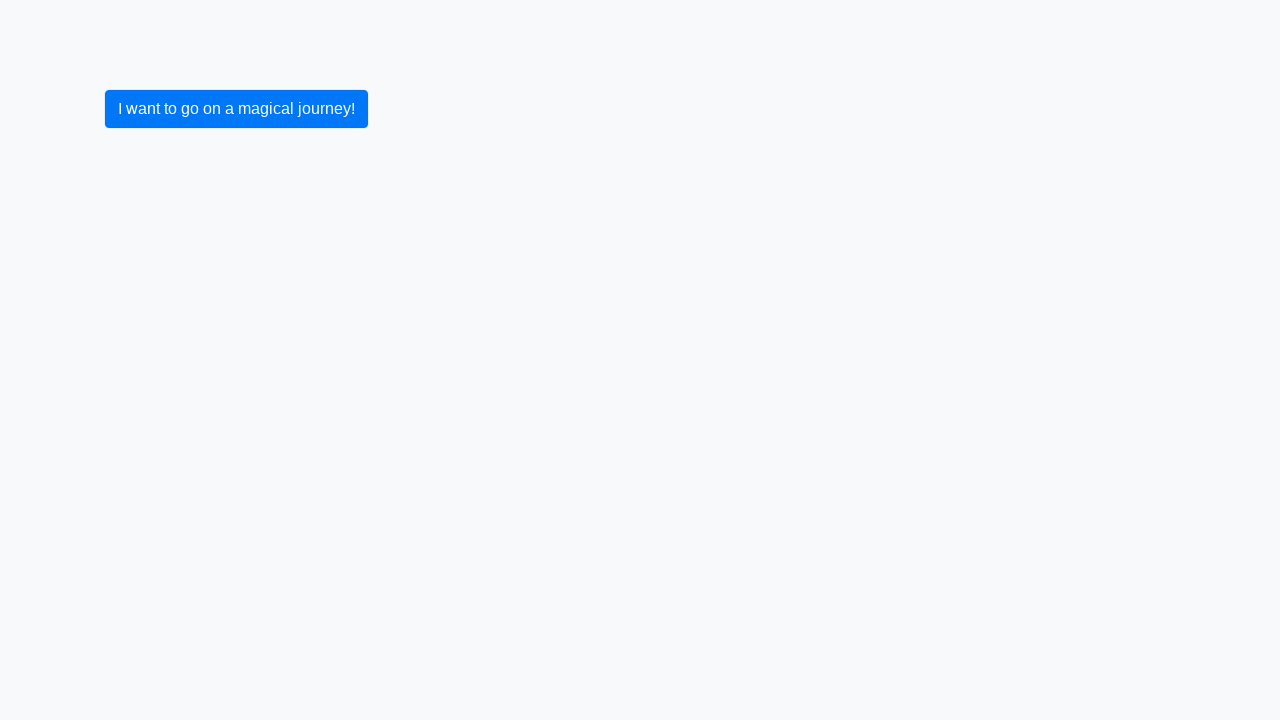

Set up dialog handler to auto-accept alerts
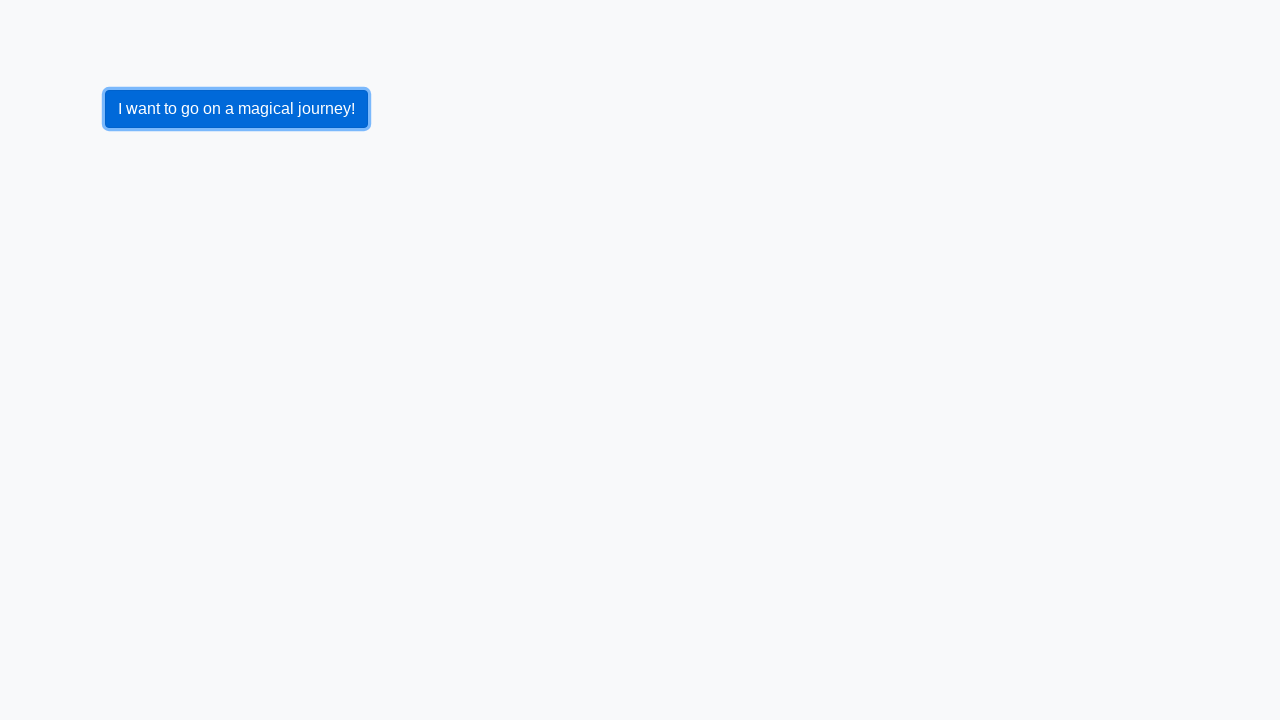

Navigated to alert_accept.html
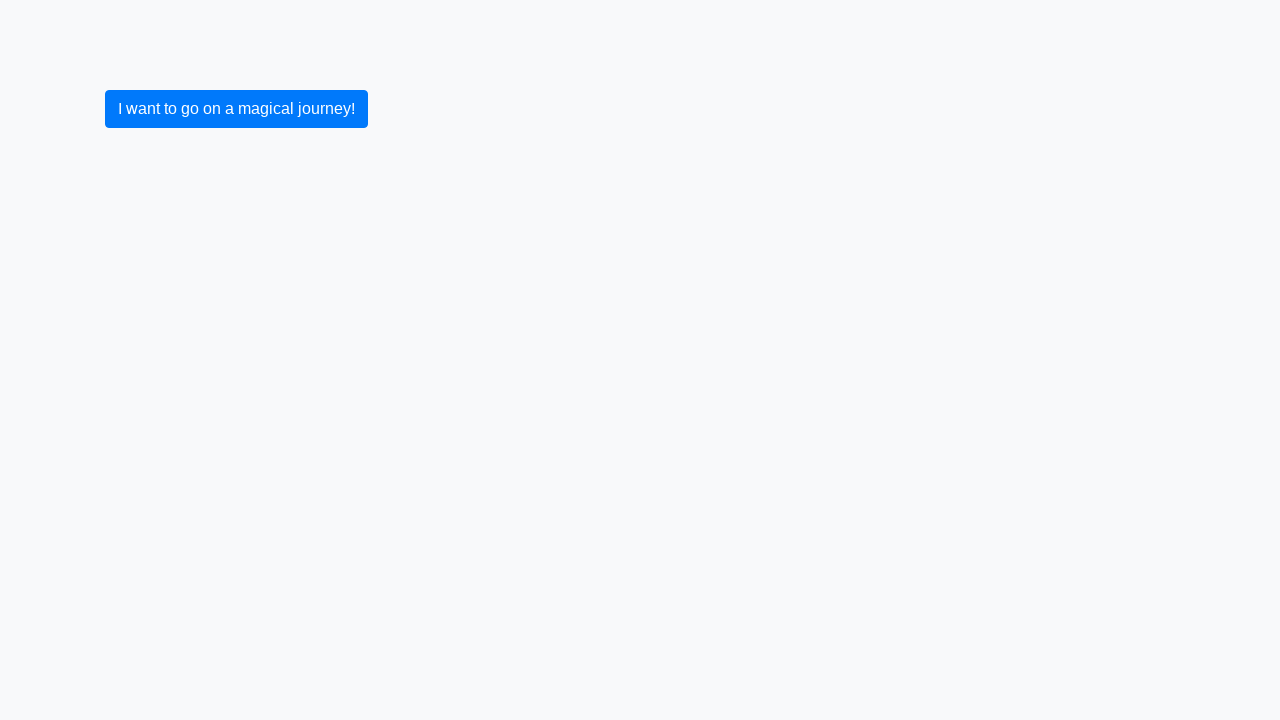

Configured dialog handler for auto-accepting alerts
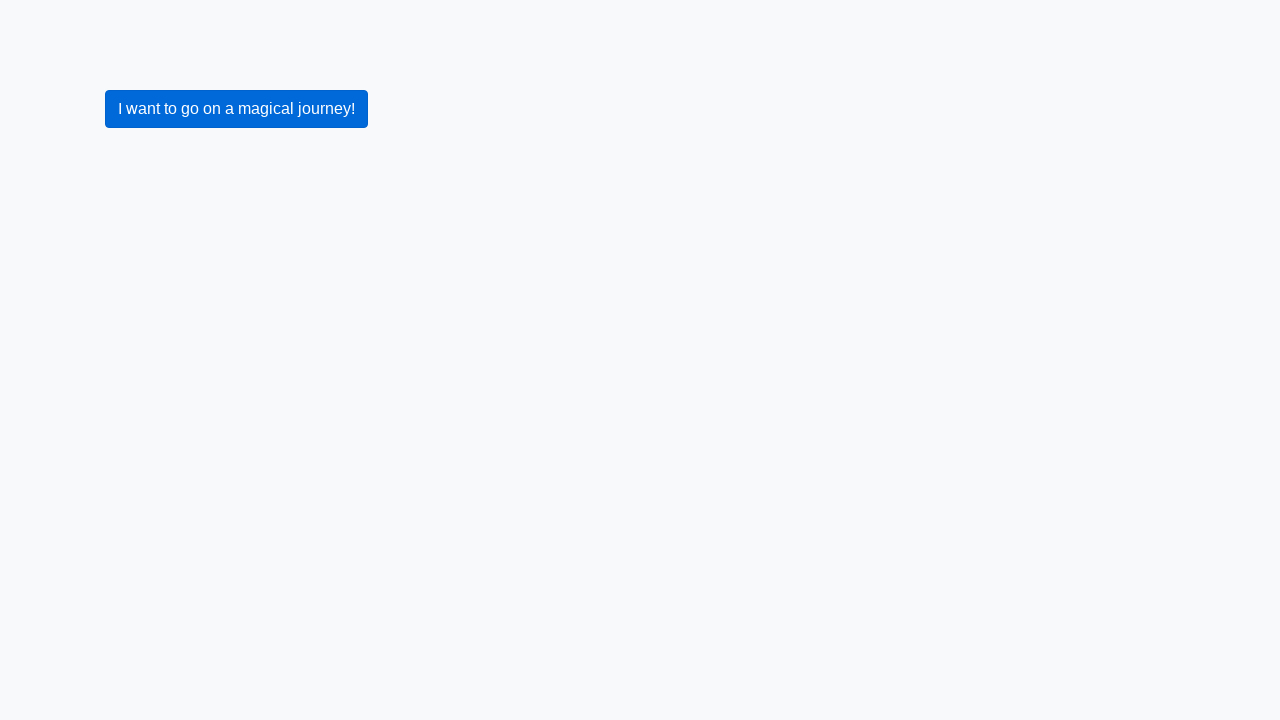

Clicked button to trigger confirmation dialog at (236, 109) on xpath=//button[text()='I want to go on a magical journey!']
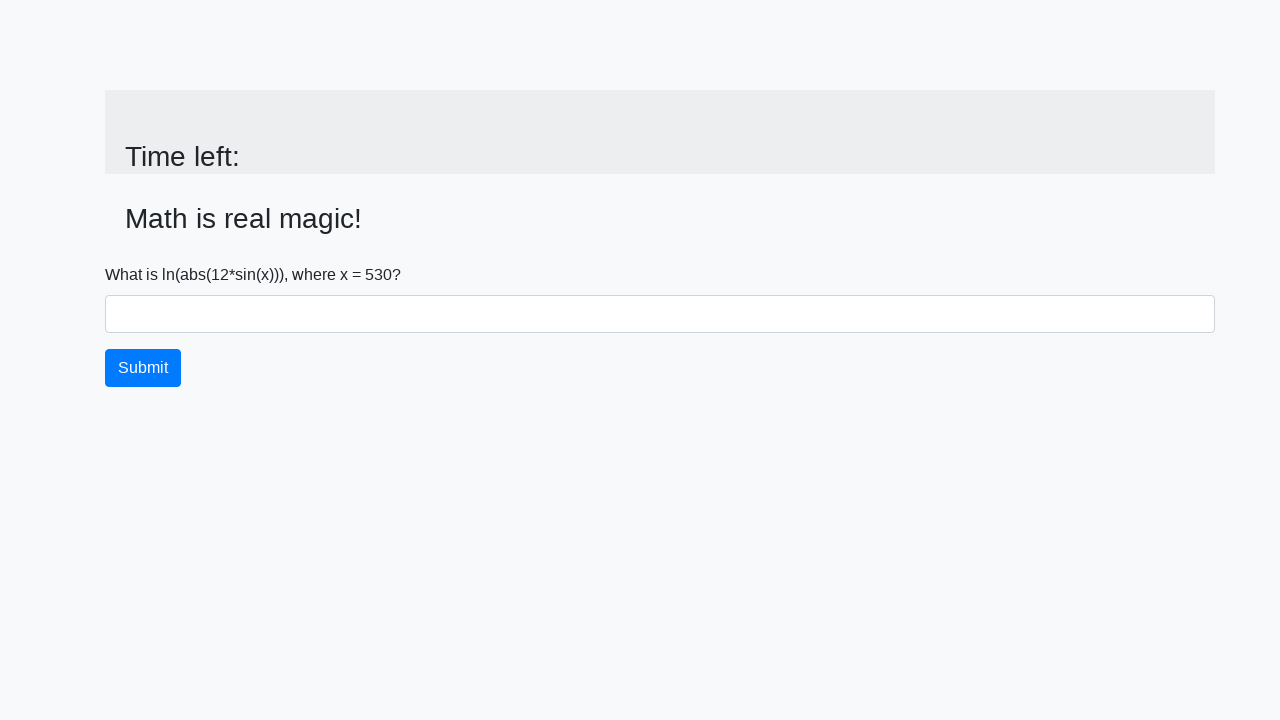

Confirmation alert accepted and input_value element appeared
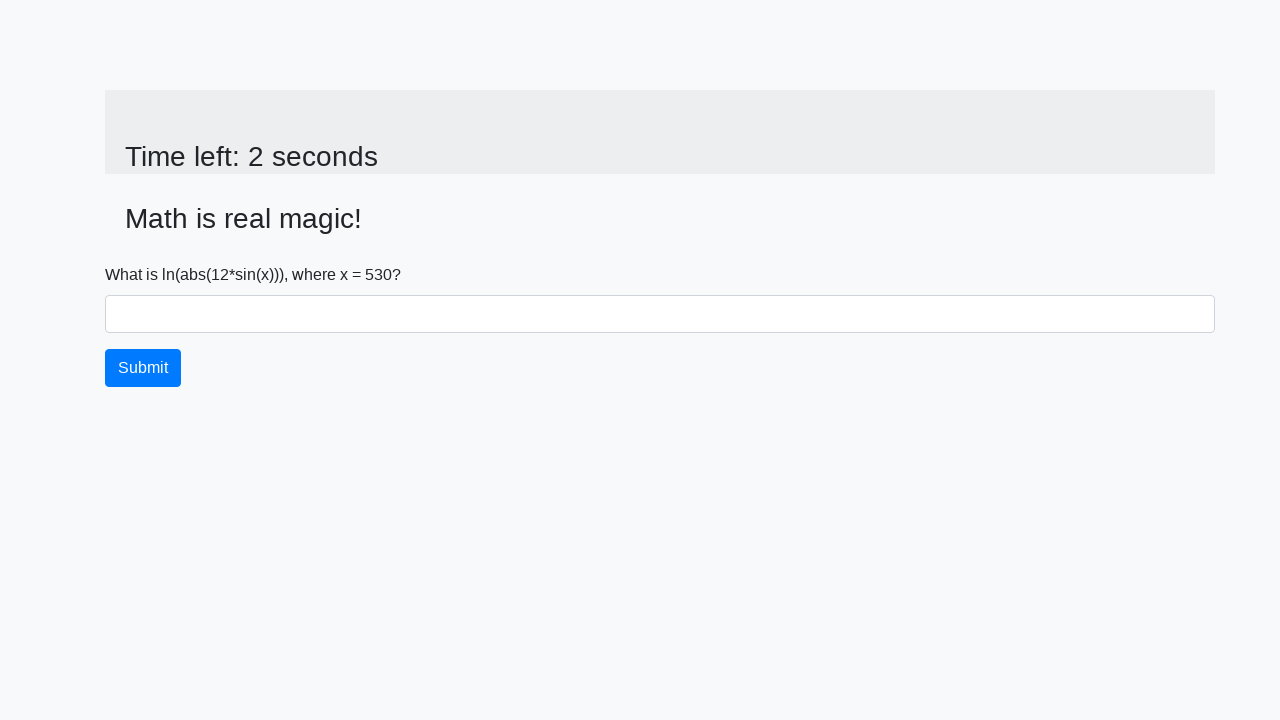

Retrieved x value from page: 530
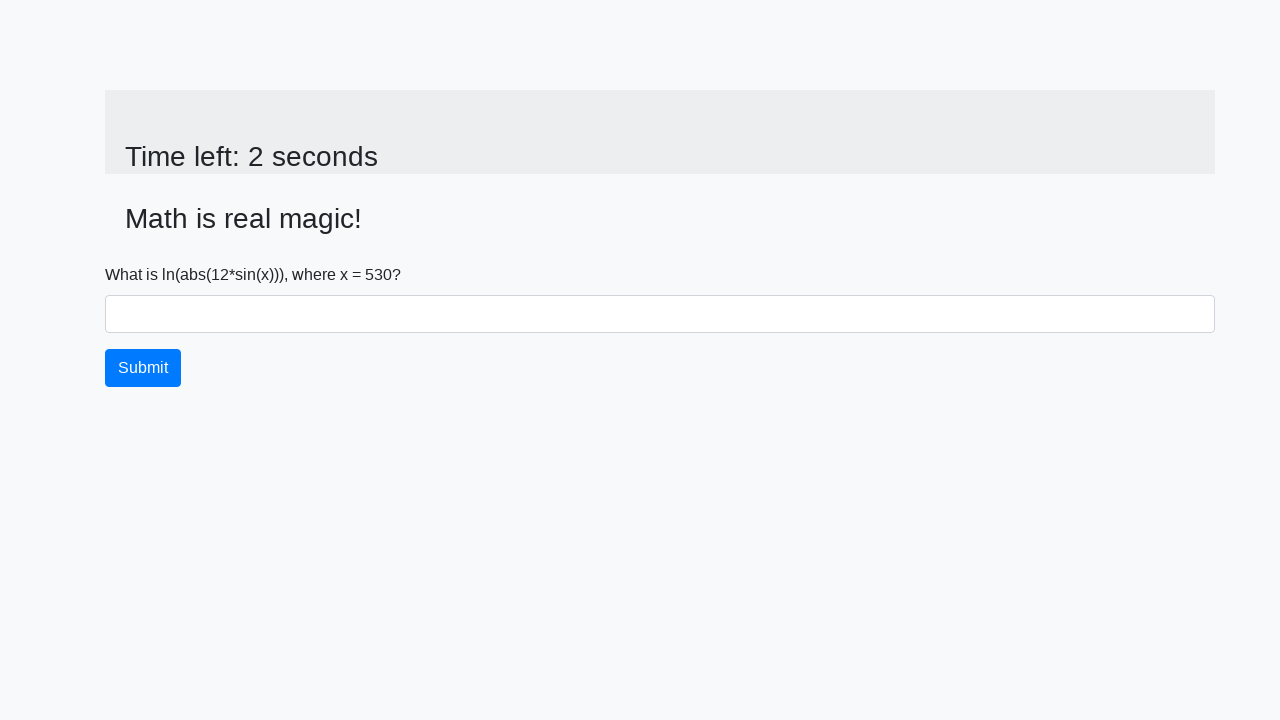

Calculated answer using formula: 2.263157817768343
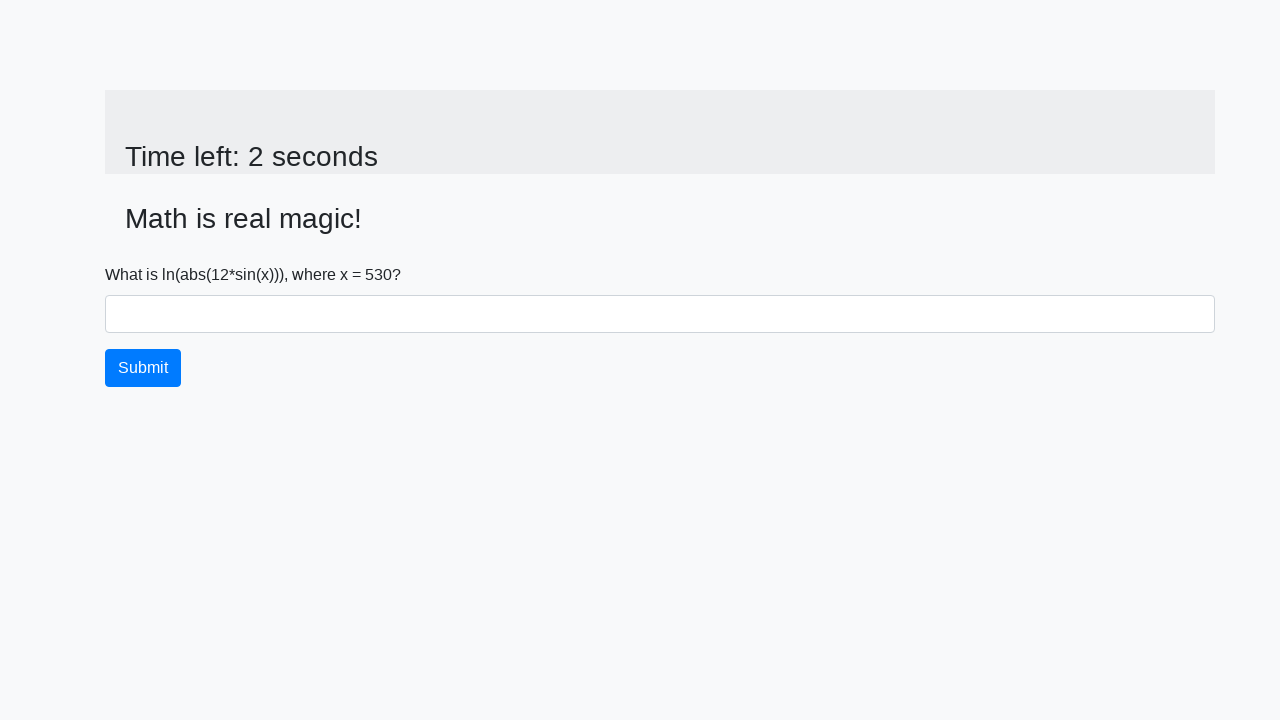

Filled answer field with calculated value: 2.263157817768343 on #answer
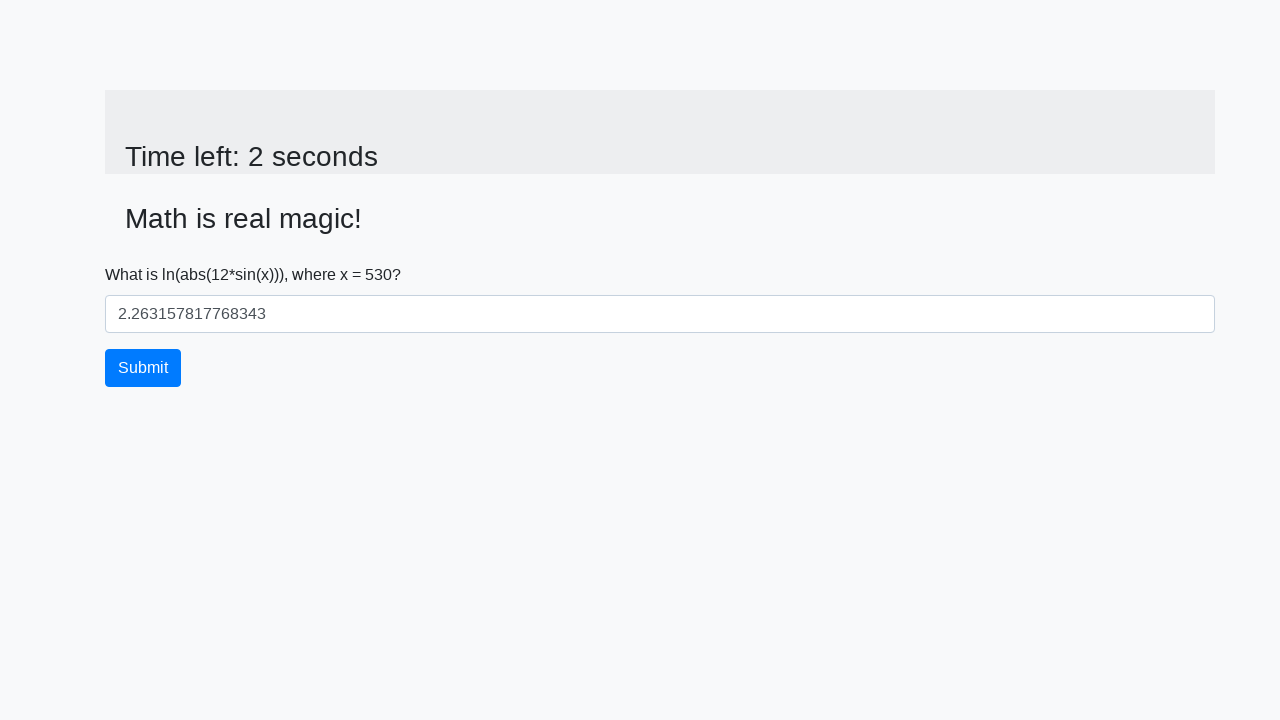

Clicked submit button to submit the answer at (143, 368) on xpath=//button[@type='submit']
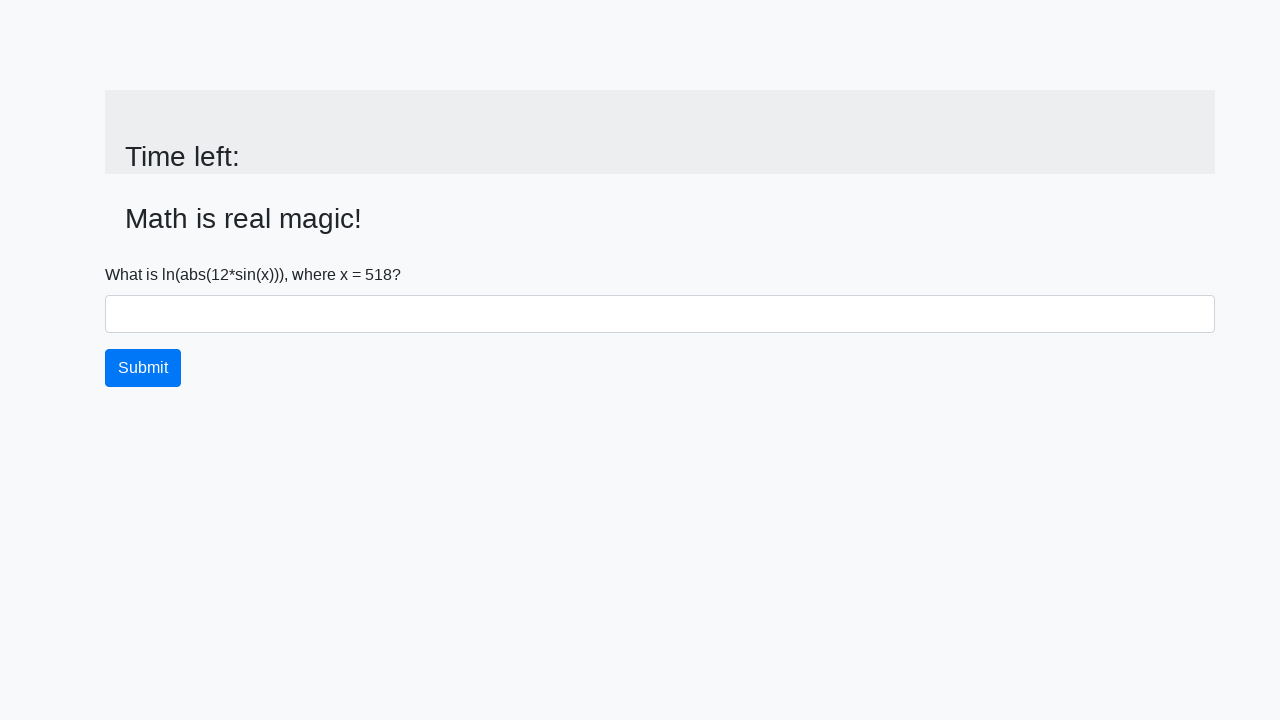

Waited for result alert to appear
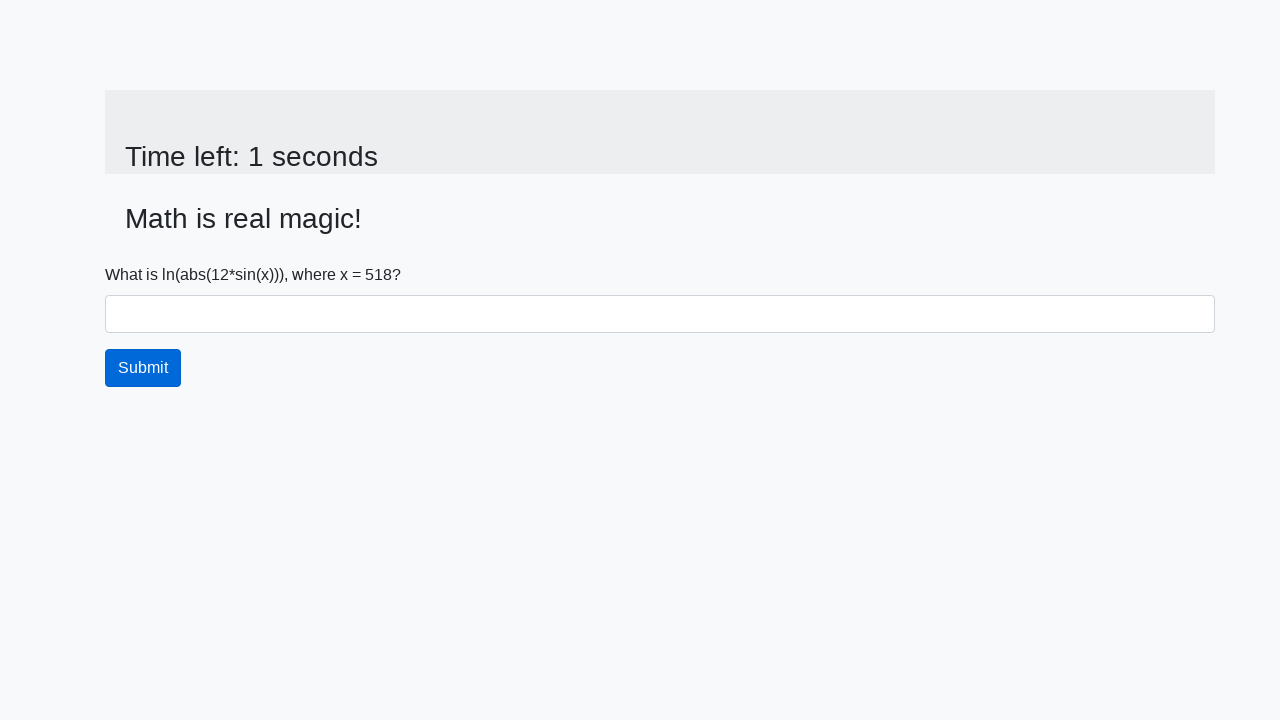

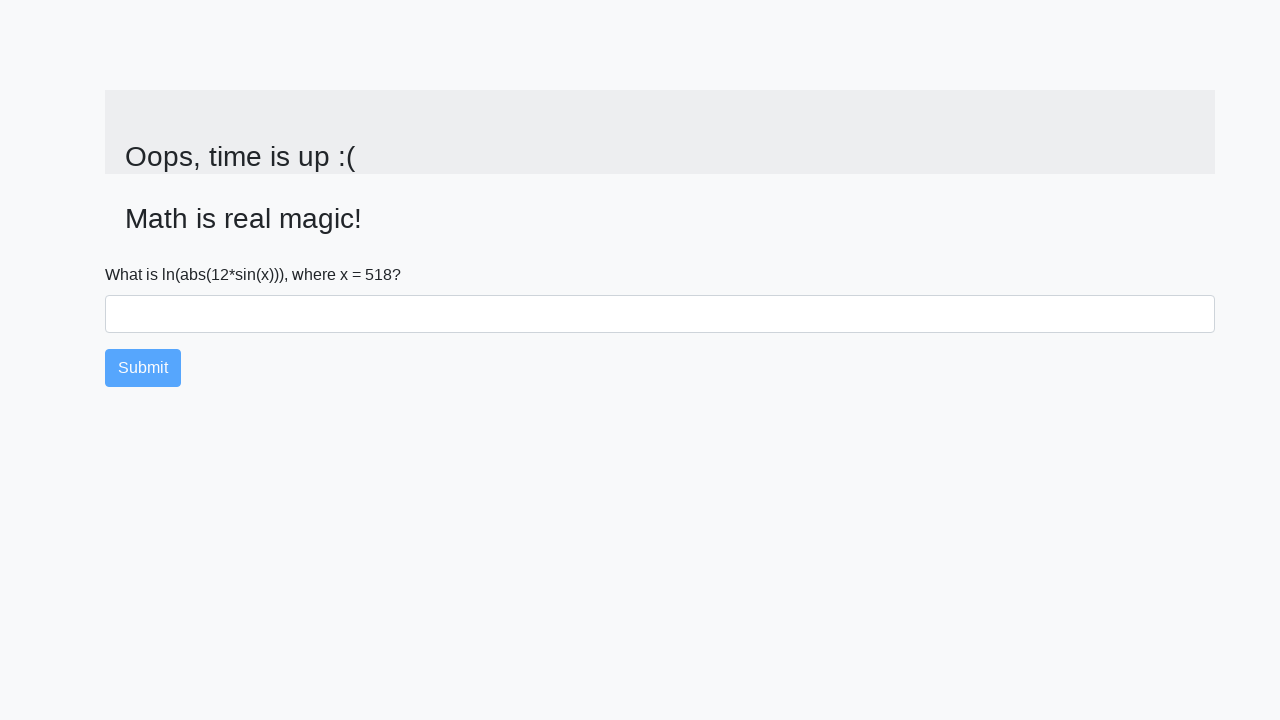